Tests marking individual todo items as complete by checking their checkboxes

Starting URL: https://demo.playwright.dev/todomvc

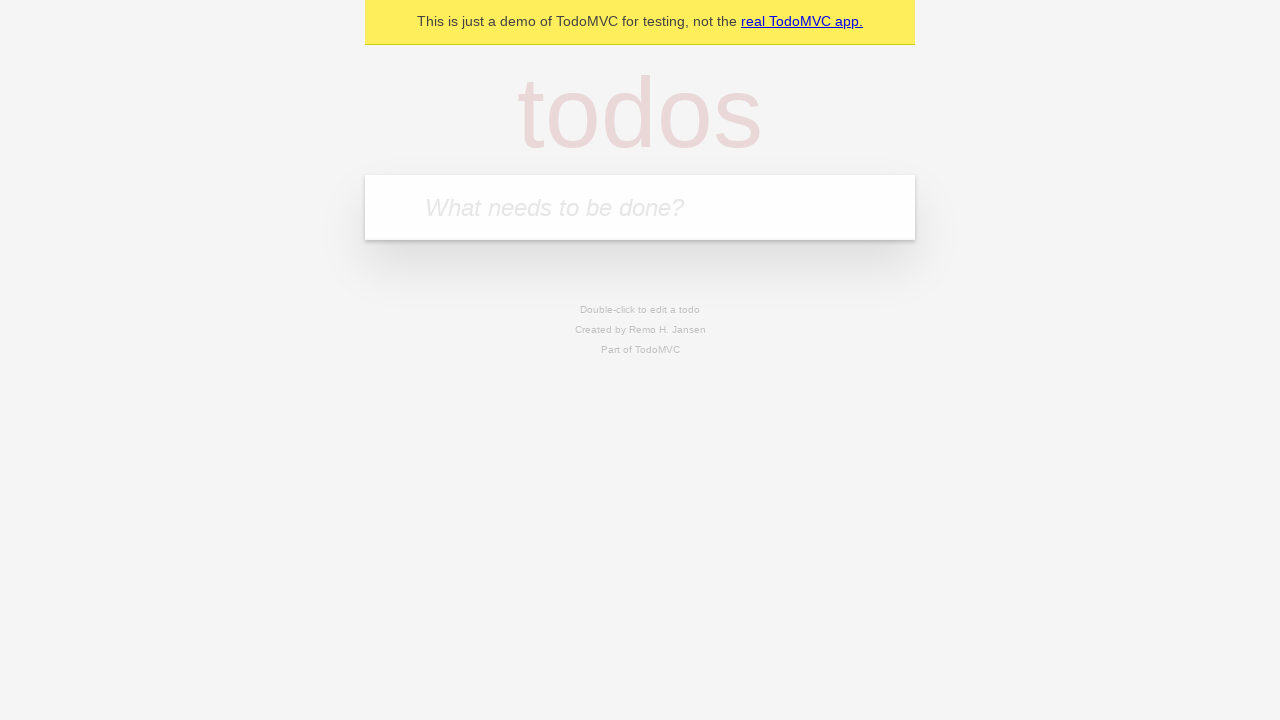

Located the 'What needs to be done?' input field
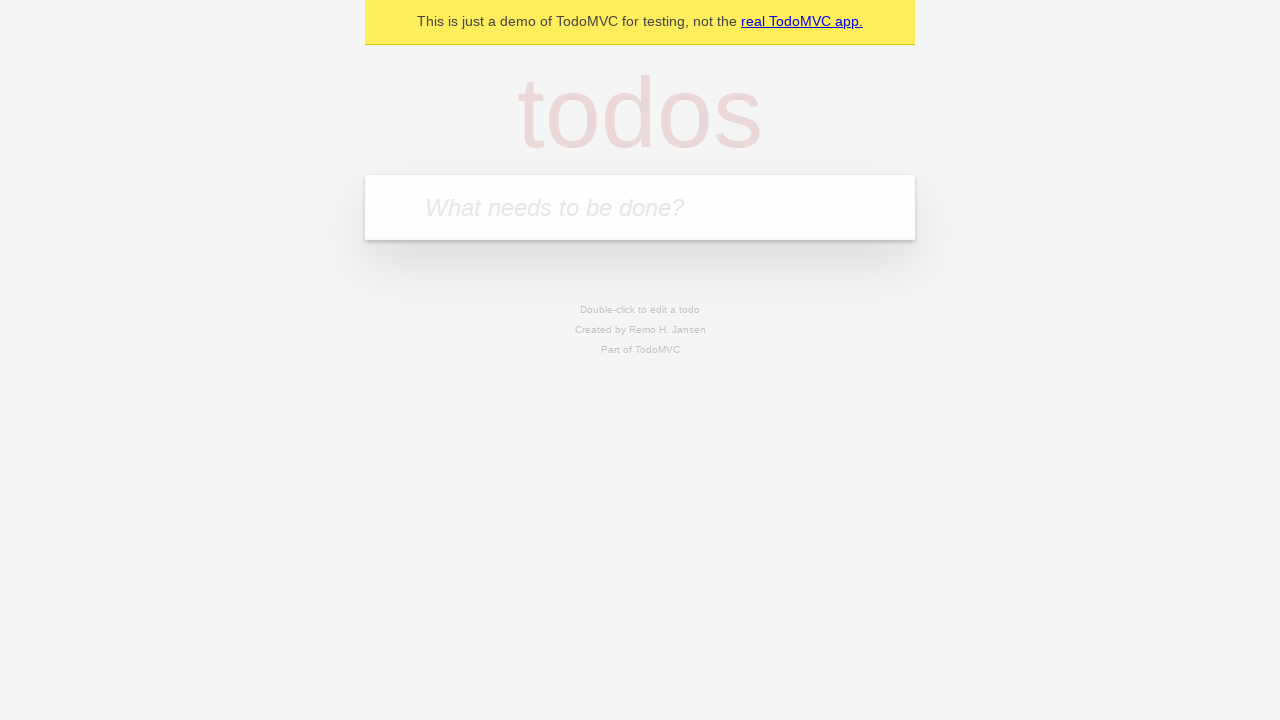

Filled input field with 'buy some cheese' on internal:attr=[placeholder="What needs to be done?"i]
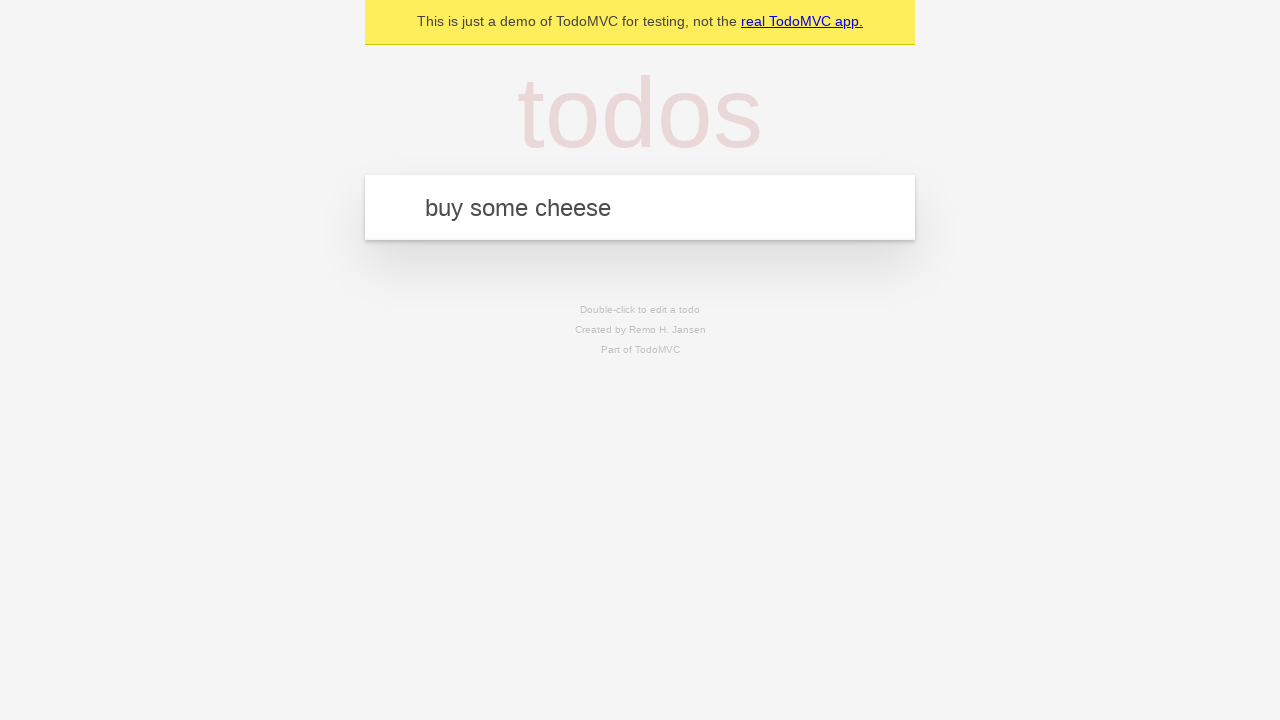

Pressed Enter to create first todo item on internal:attr=[placeholder="What needs to be done?"i]
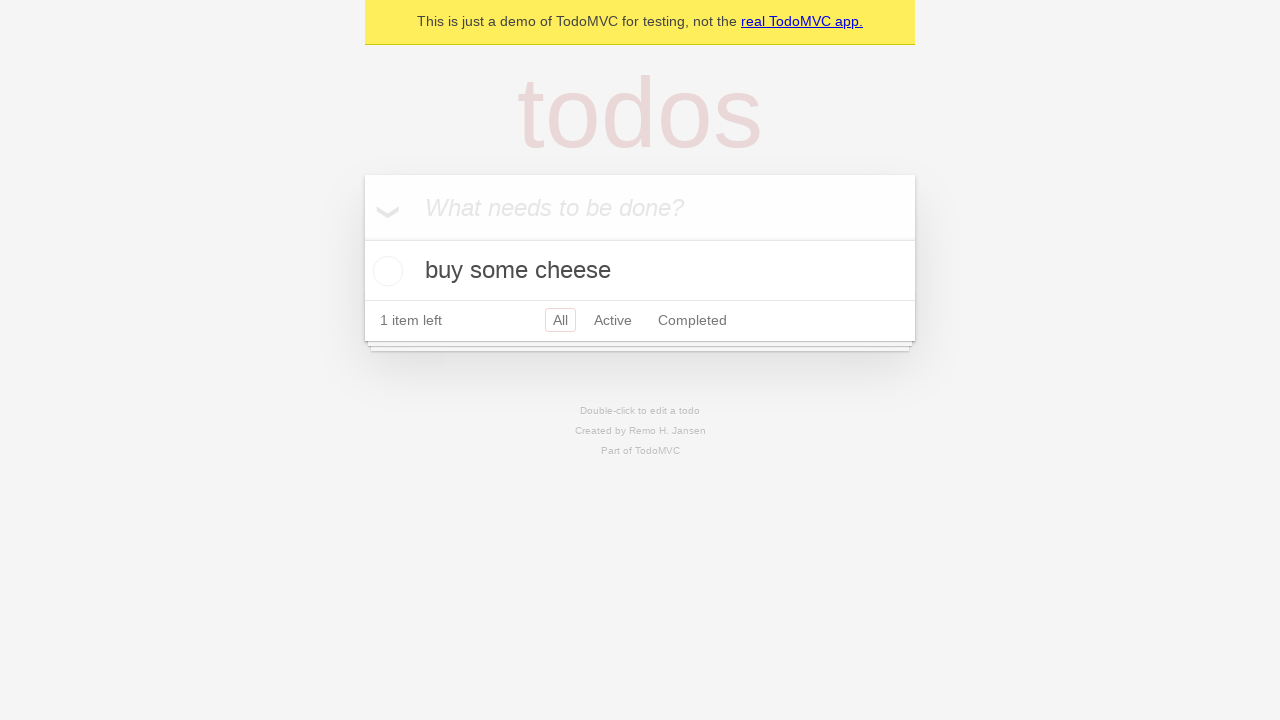

Filled input field with 'feed the cat' on internal:attr=[placeholder="What needs to be done?"i]
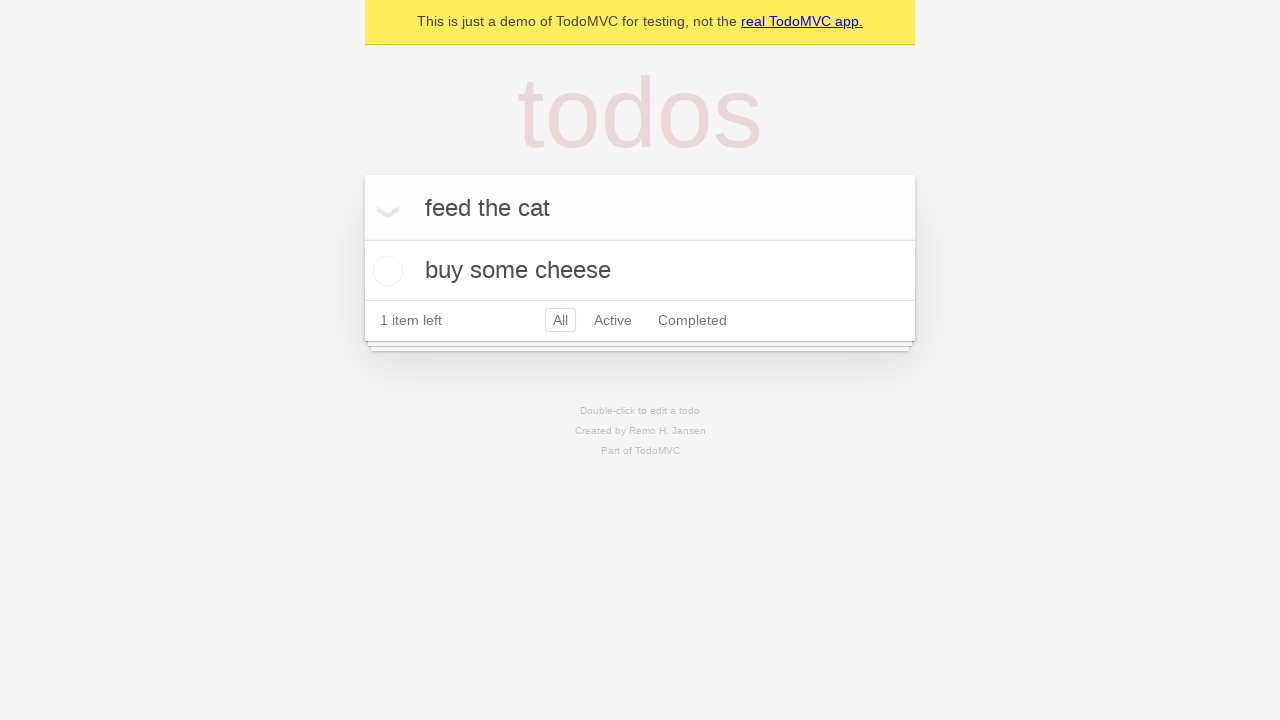

Pressed Enter to create second todo item on internal:attr=[placeholder="What needs to be done?"i]
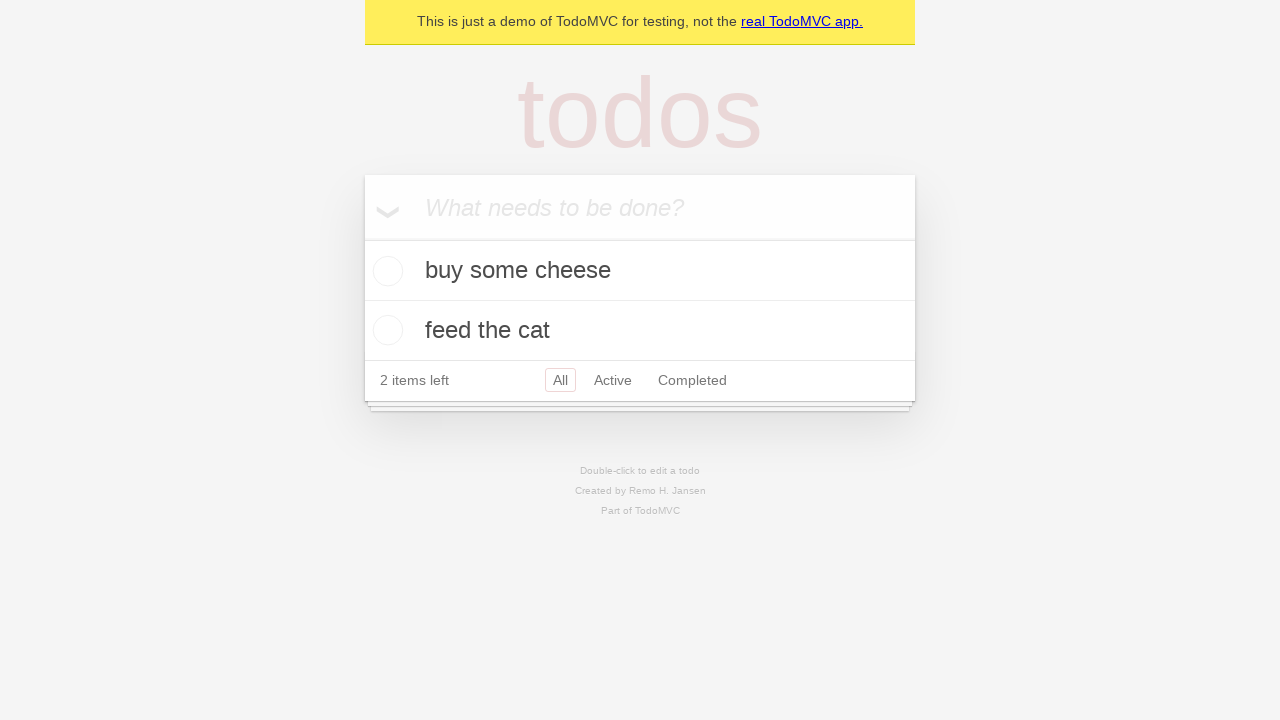

Waited for todo items to be visible
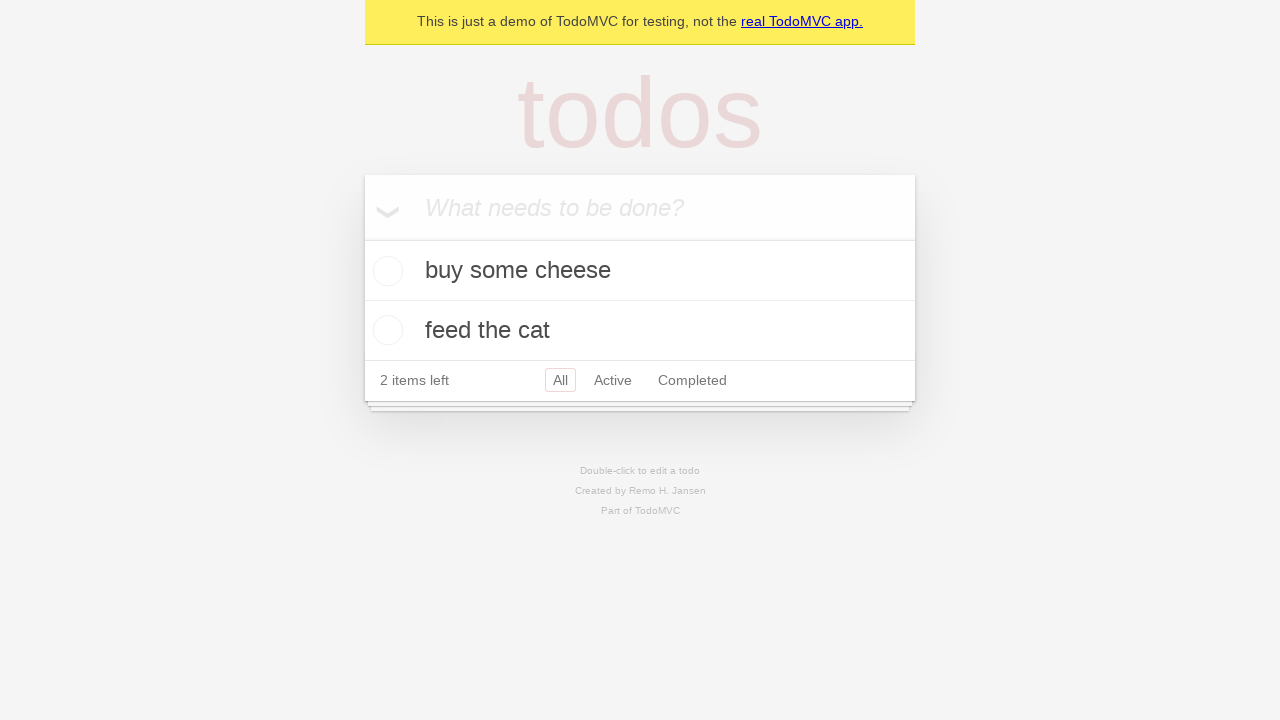

Located first todo item
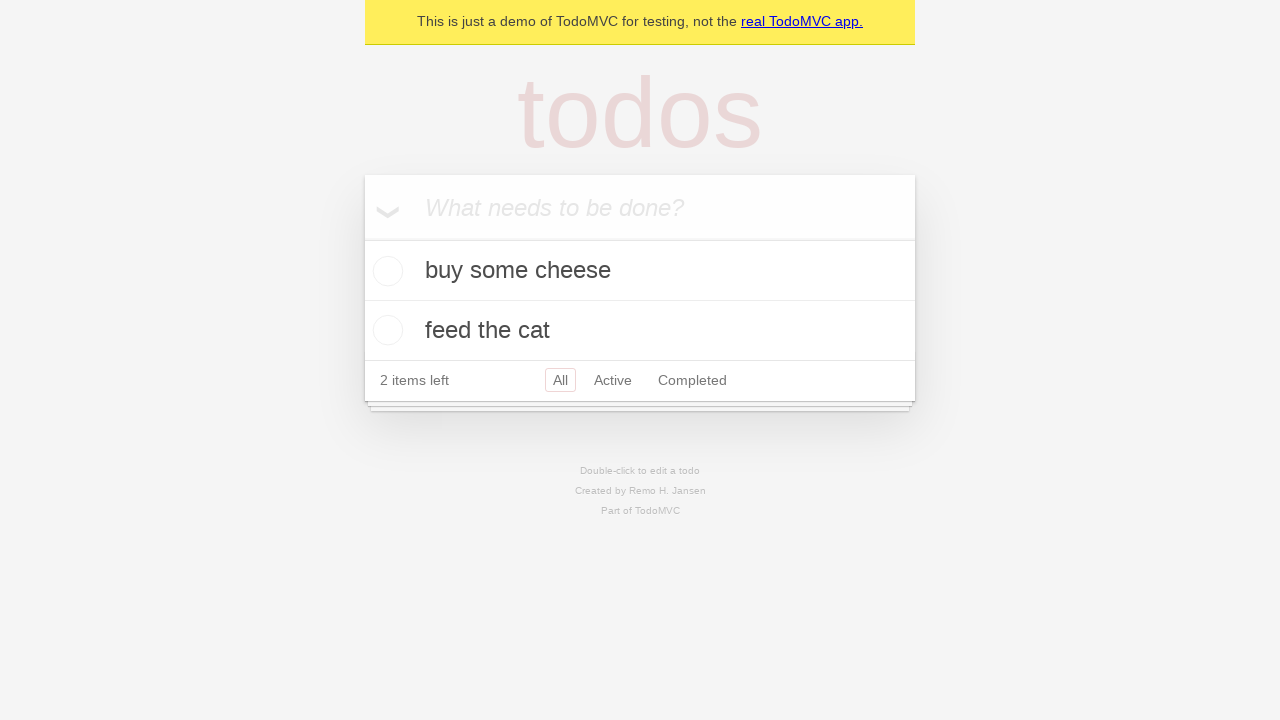

Checked checkbox for first todo item 'buy some cheese' at (385, 271) on internal:testid=[data-testid="todo-item"s] >> nth=0 >> internal:role=checkbox
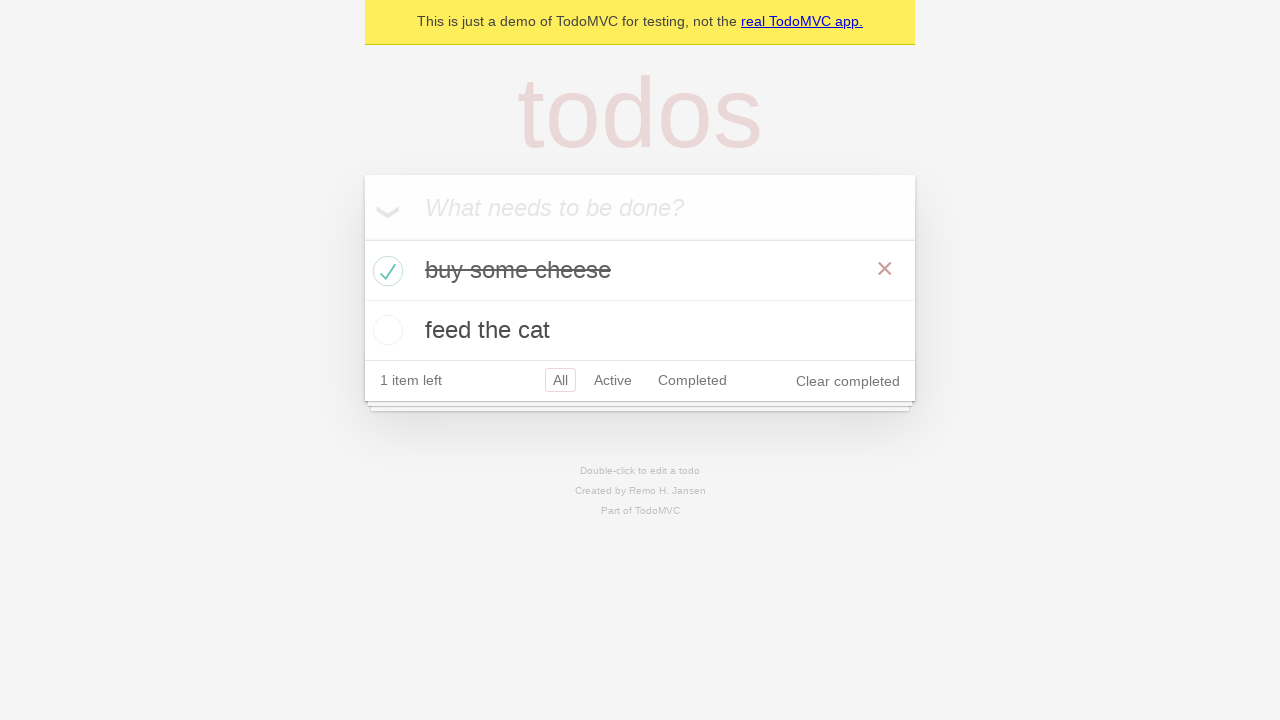

Located second todo item
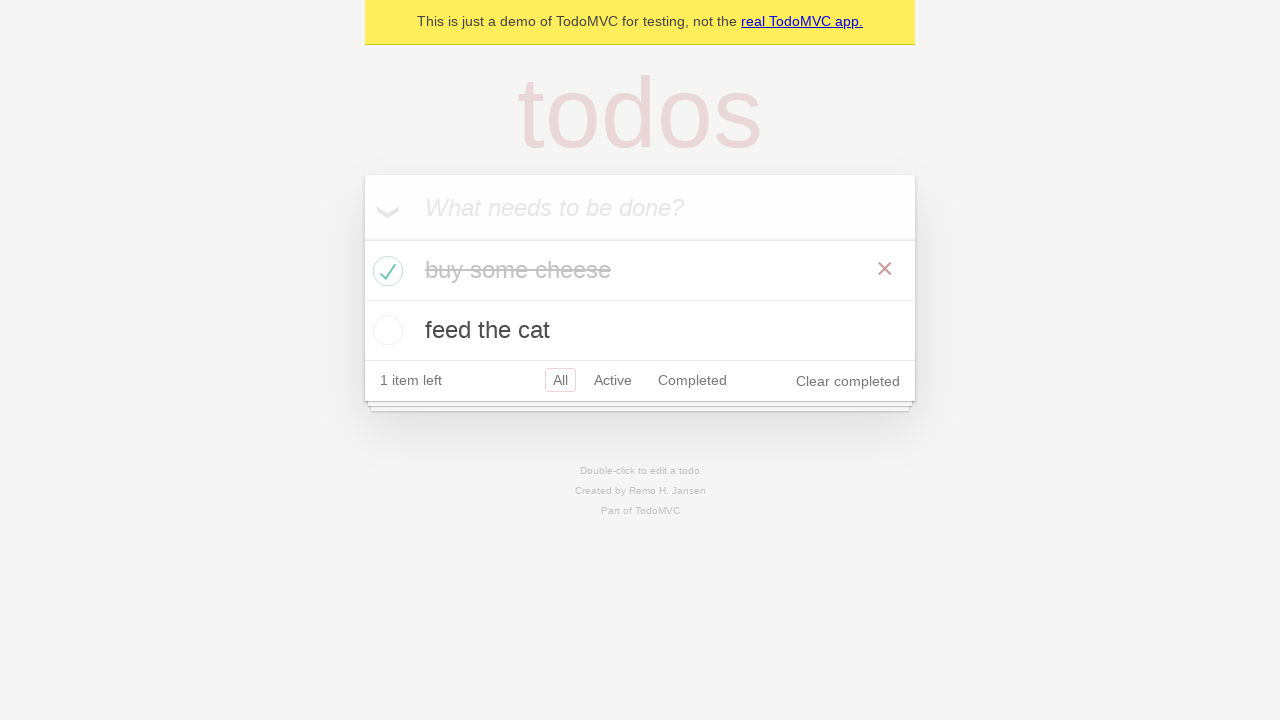

Checked checkbox for second todo item 'feed the cat' at (385, 330) on internal:testid=[data-testid="todo-item"s] >> nth=1 >> internal:role=checkbox
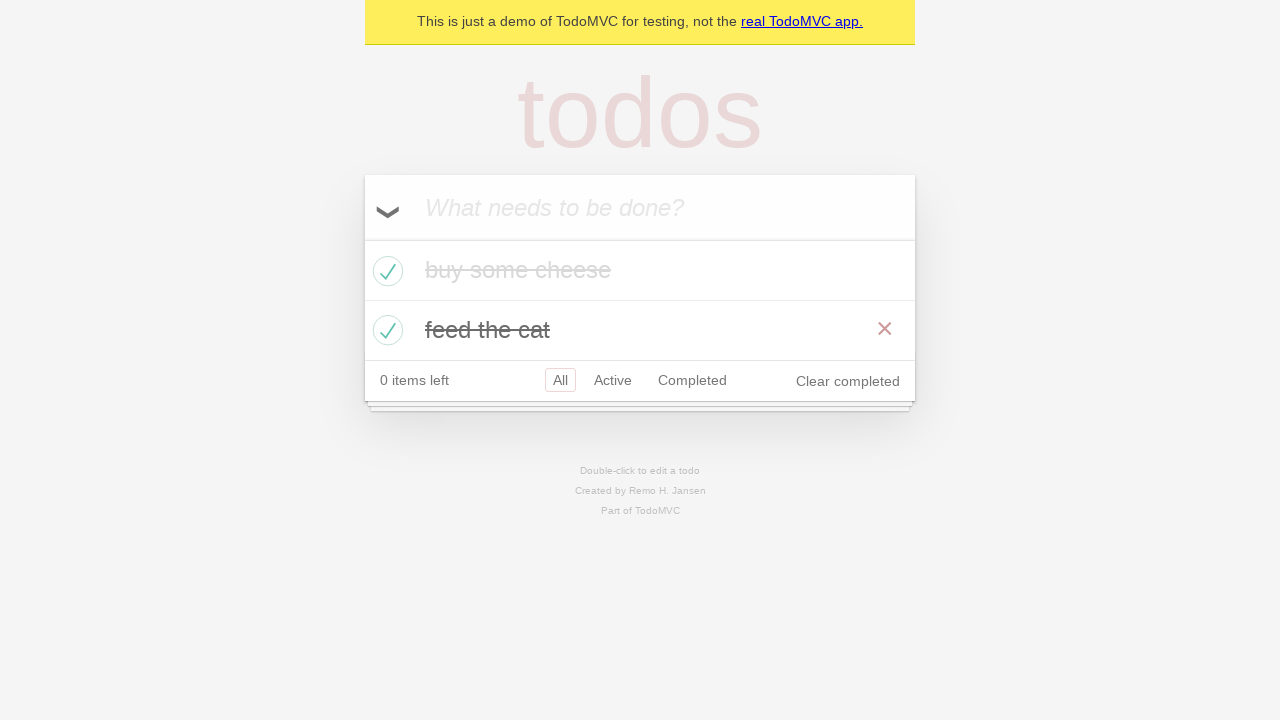

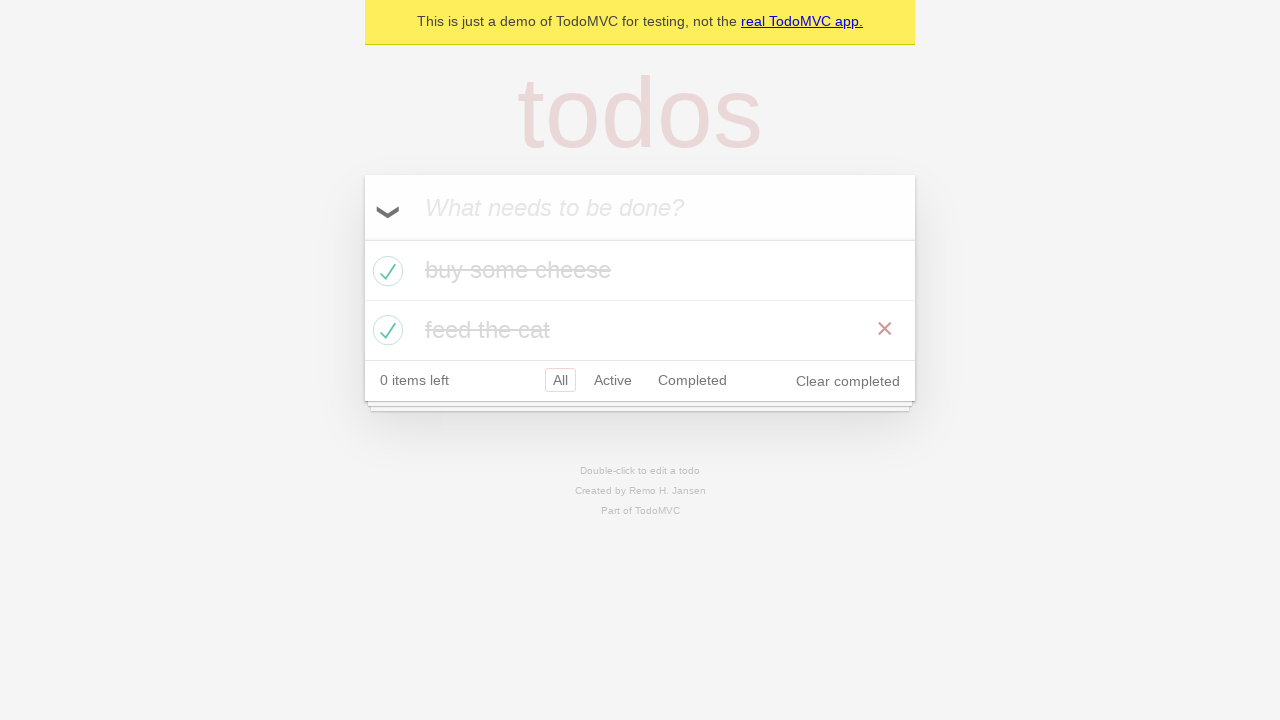